Tests tab/window handling functionality by opening new tabs, switching between them, and interacting with elements in each tab

Starting URL: https://training-support.net/webelements/tabs

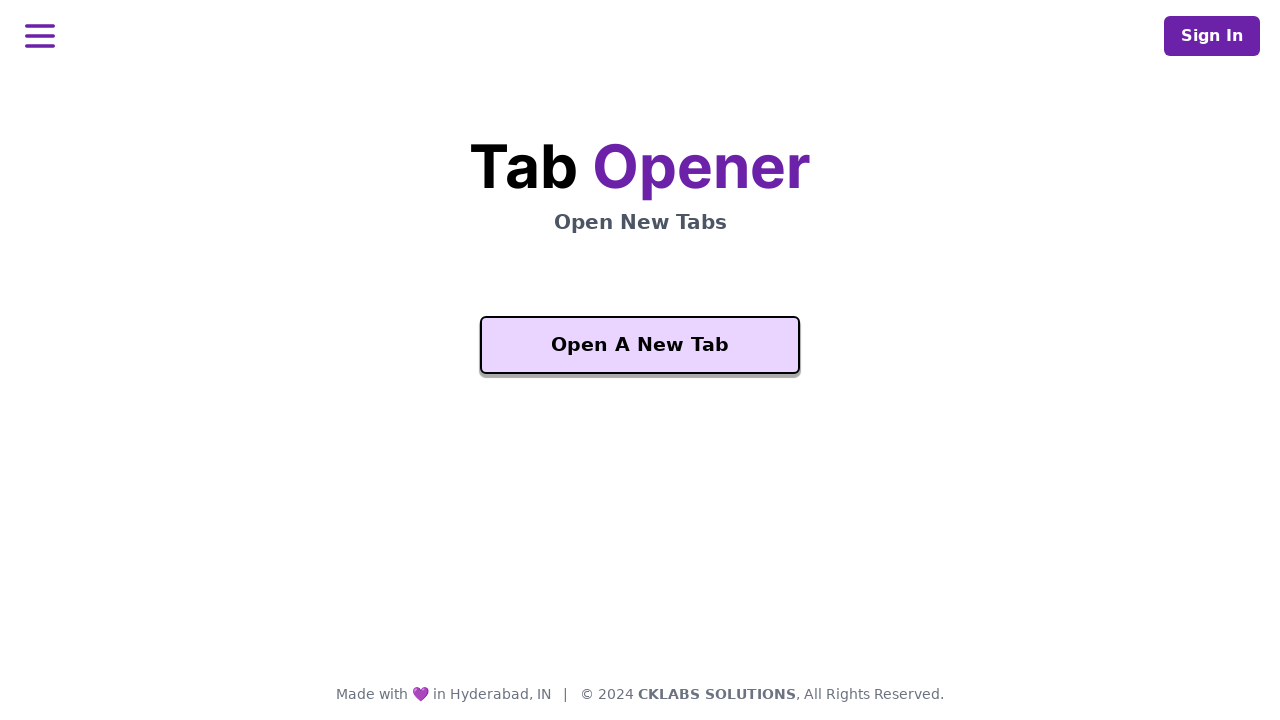

Clicked 'Open A New Tab' button on initial page at (640, 345) on xpath=//button[text()='Open A New Tab']
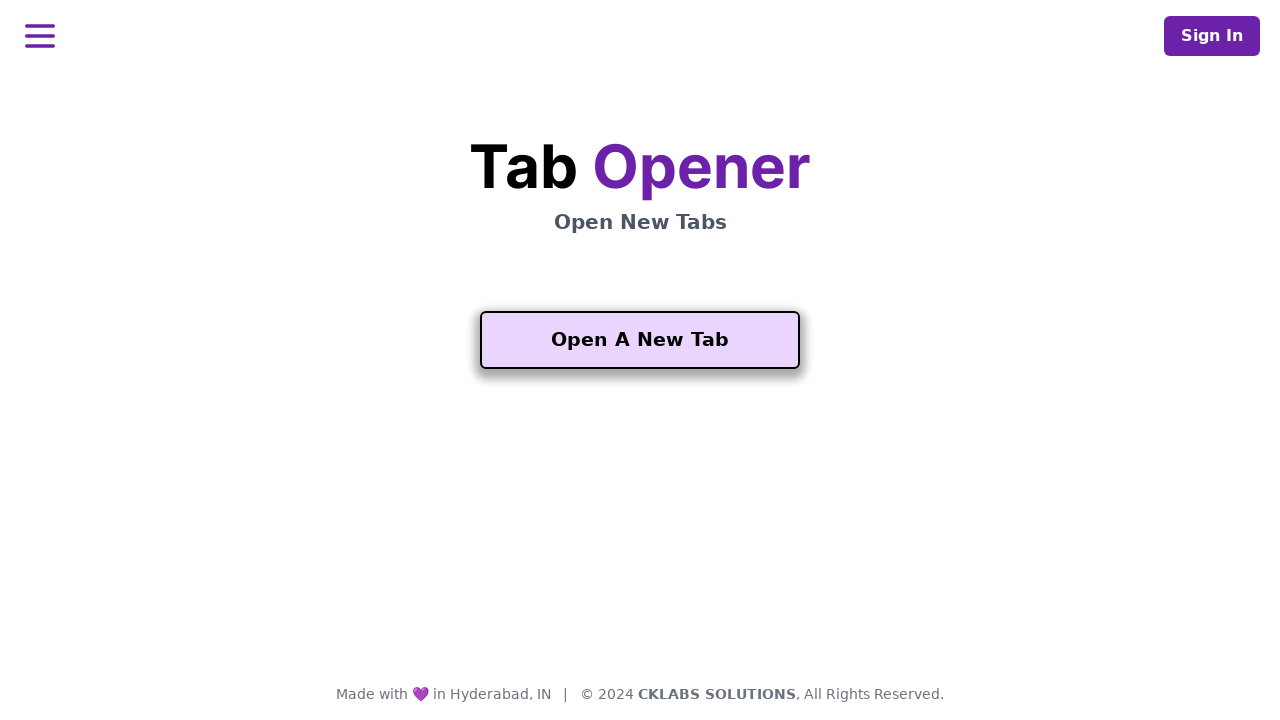

Clicked 'Open A New Tab' button and waited for new page at (640, 340) on xpath=//button[text()='Open A New Tab']
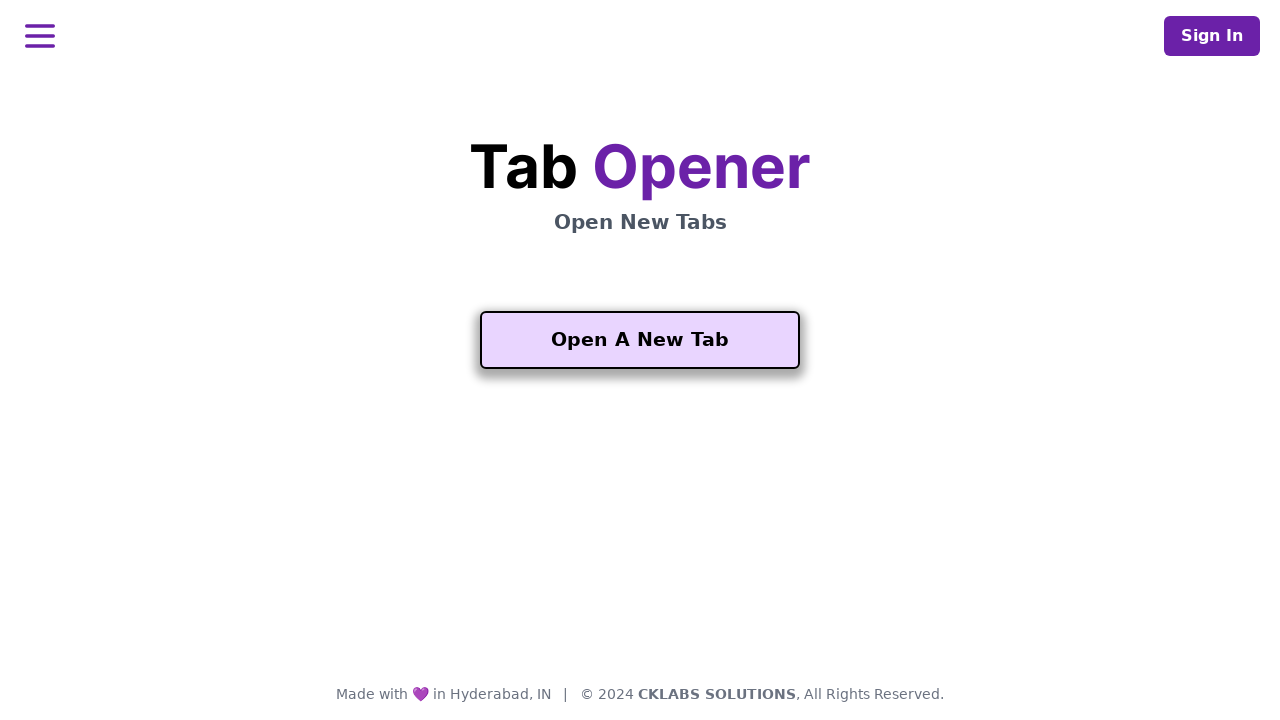

Waited for 'Another One' button to appear on new tab
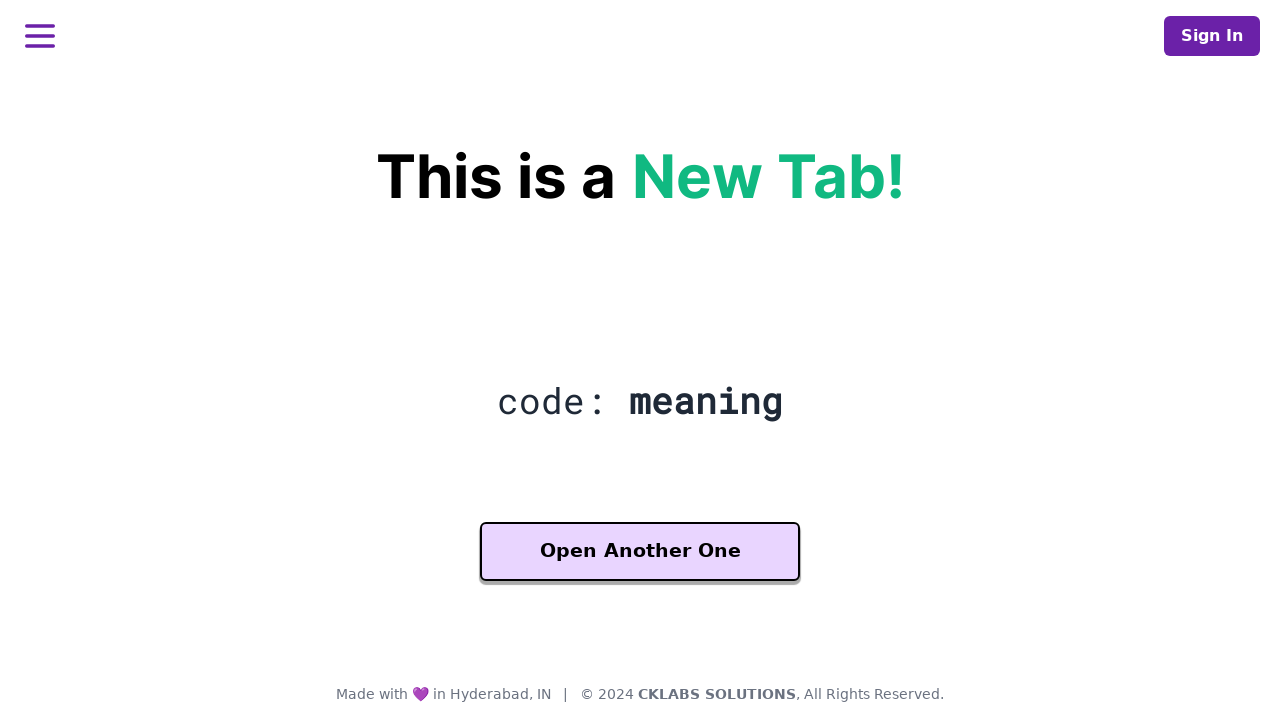

Retrieved new page title: New Tab!
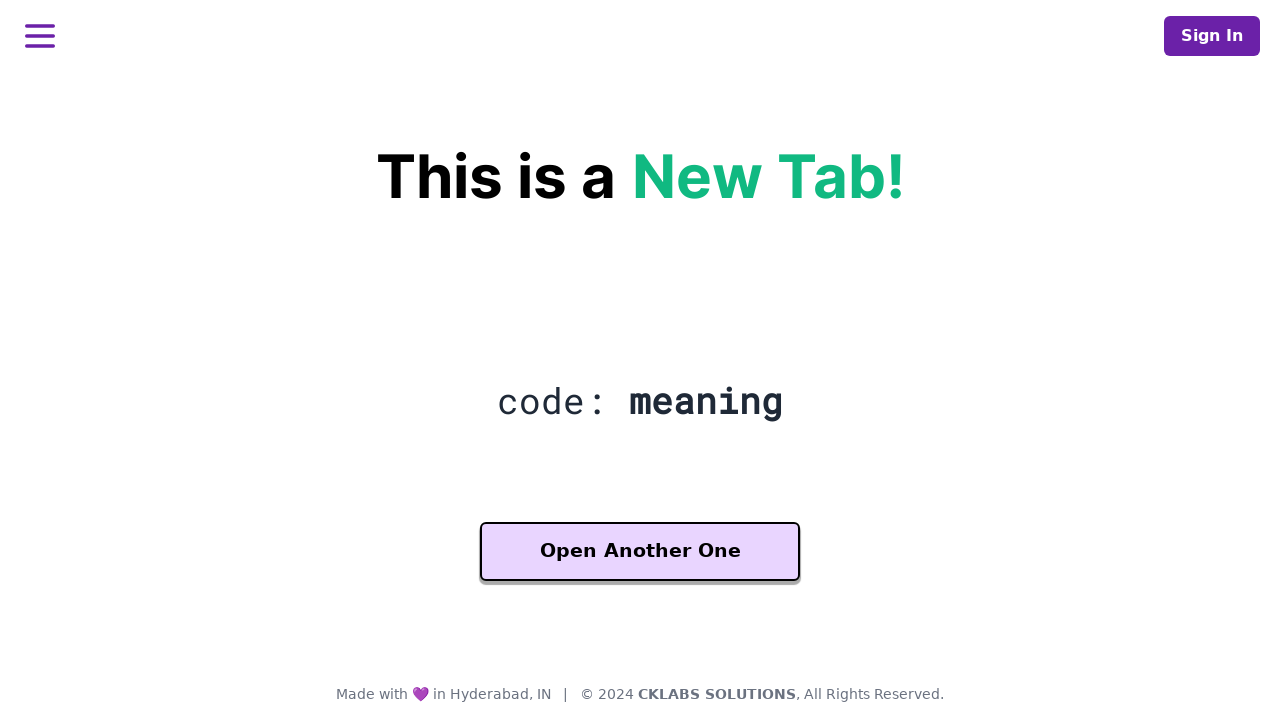

Retrieved new page message: code: meaning
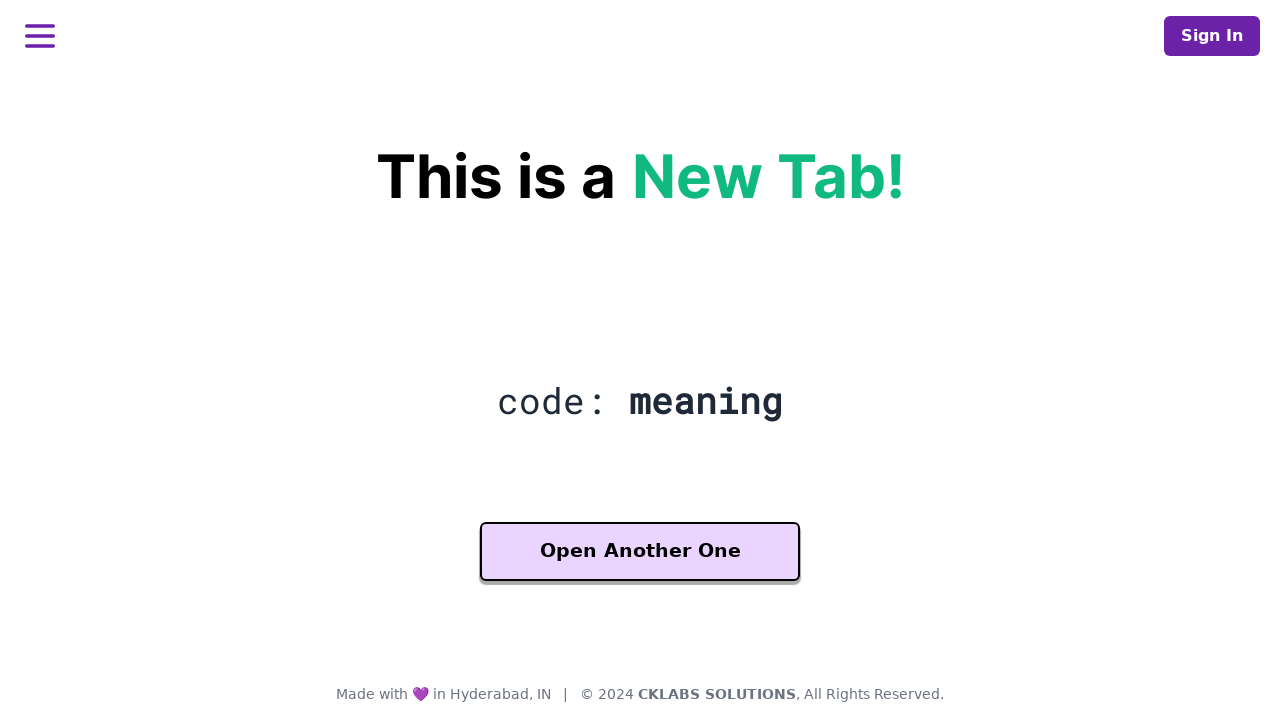

Clicked 'Another One' button and waited for third page at (640, 552) on xpath=//button[contains(text(), 'Another One')]
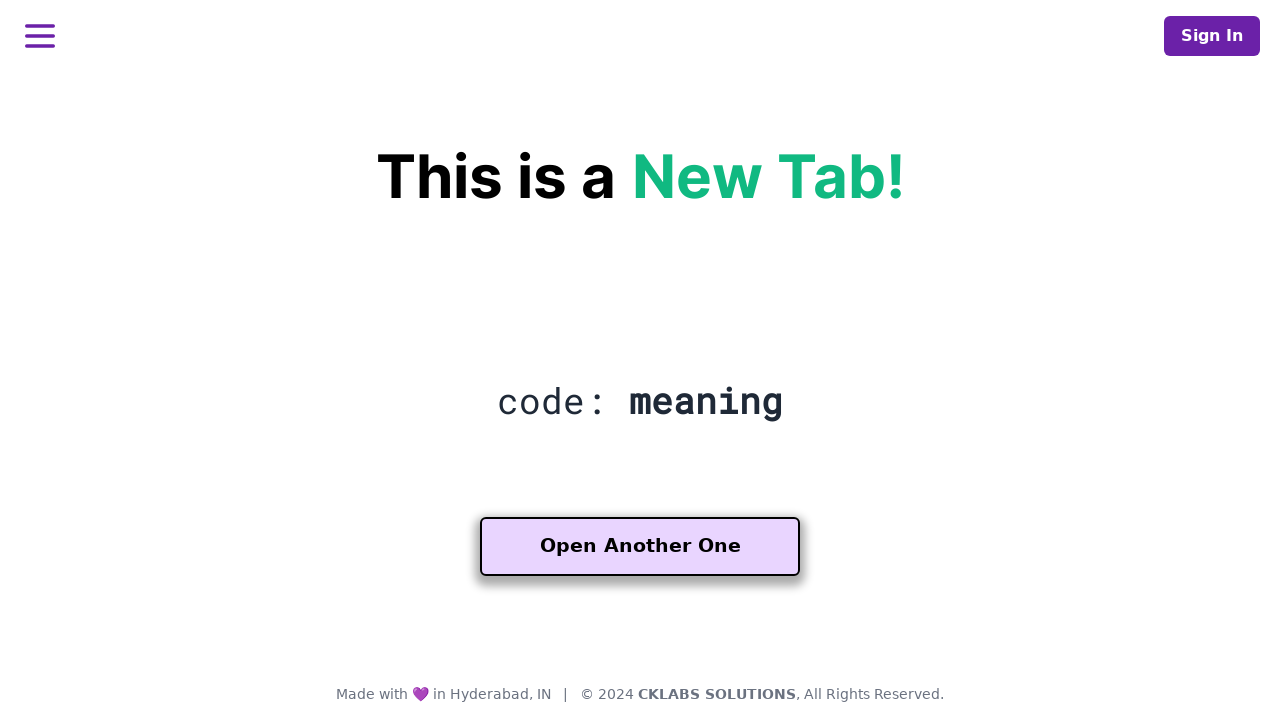

Third tab fully loaded
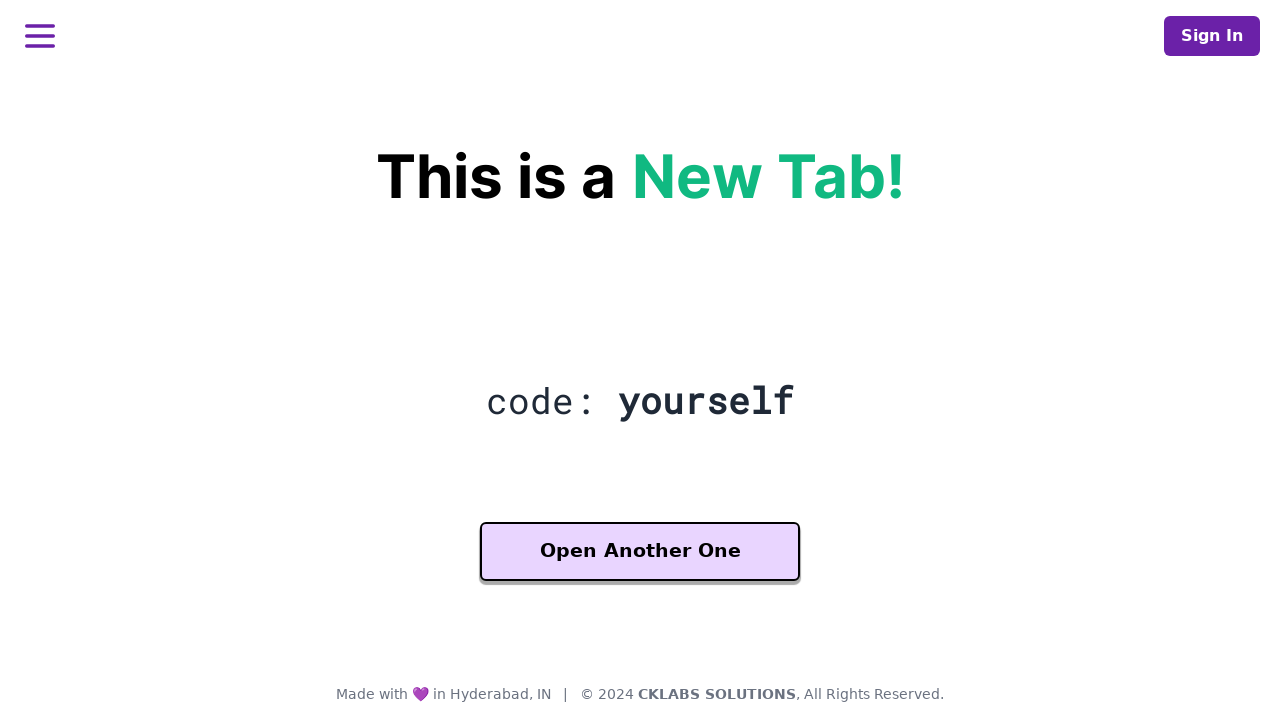

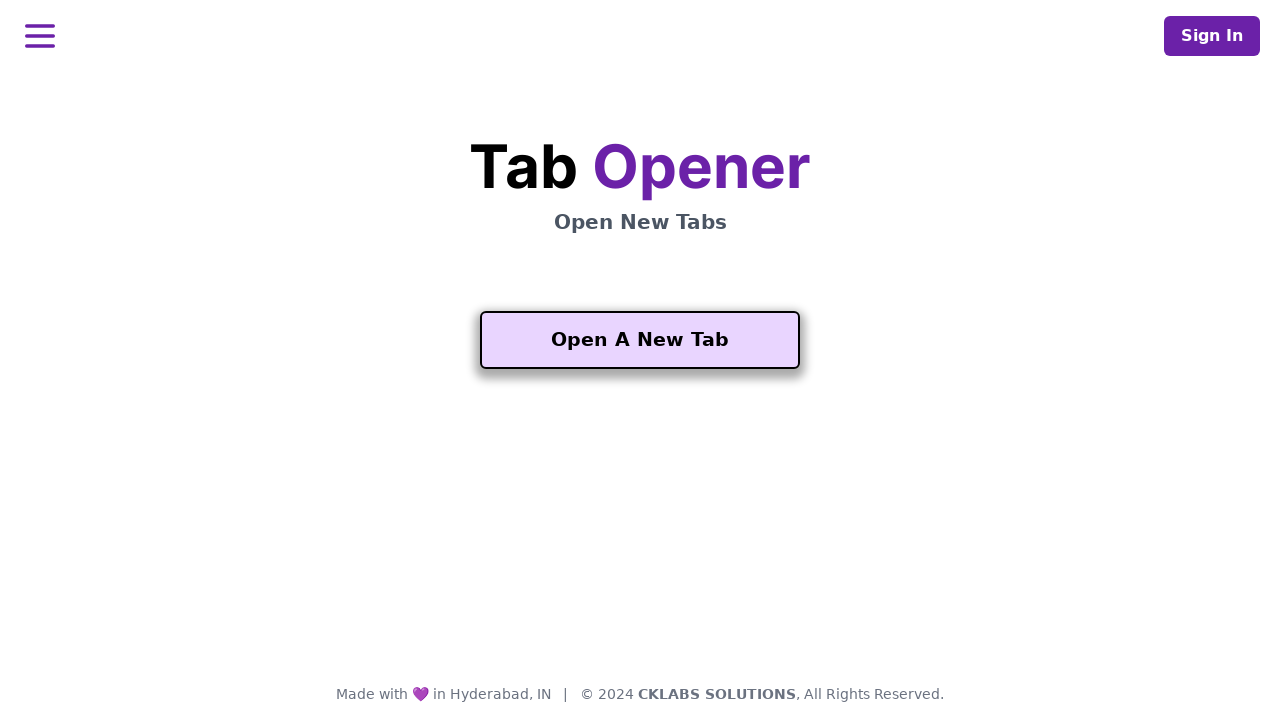